Tests selecting an age filter option from a dropdown on a horse racing database search page by selecting the value '3' from the age selection dropdown.

Starting URL: https://db.netkeiba.com/?pid=horse_search_detail

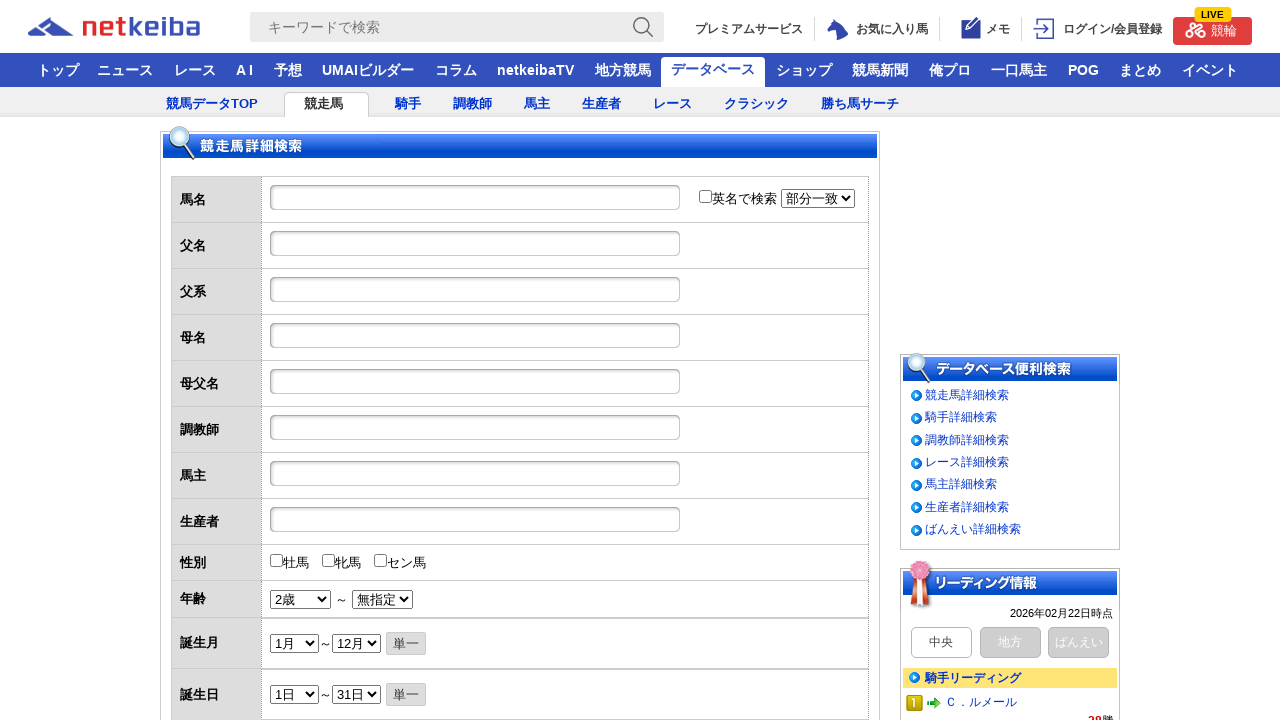

Age filter dropdown loaded and available
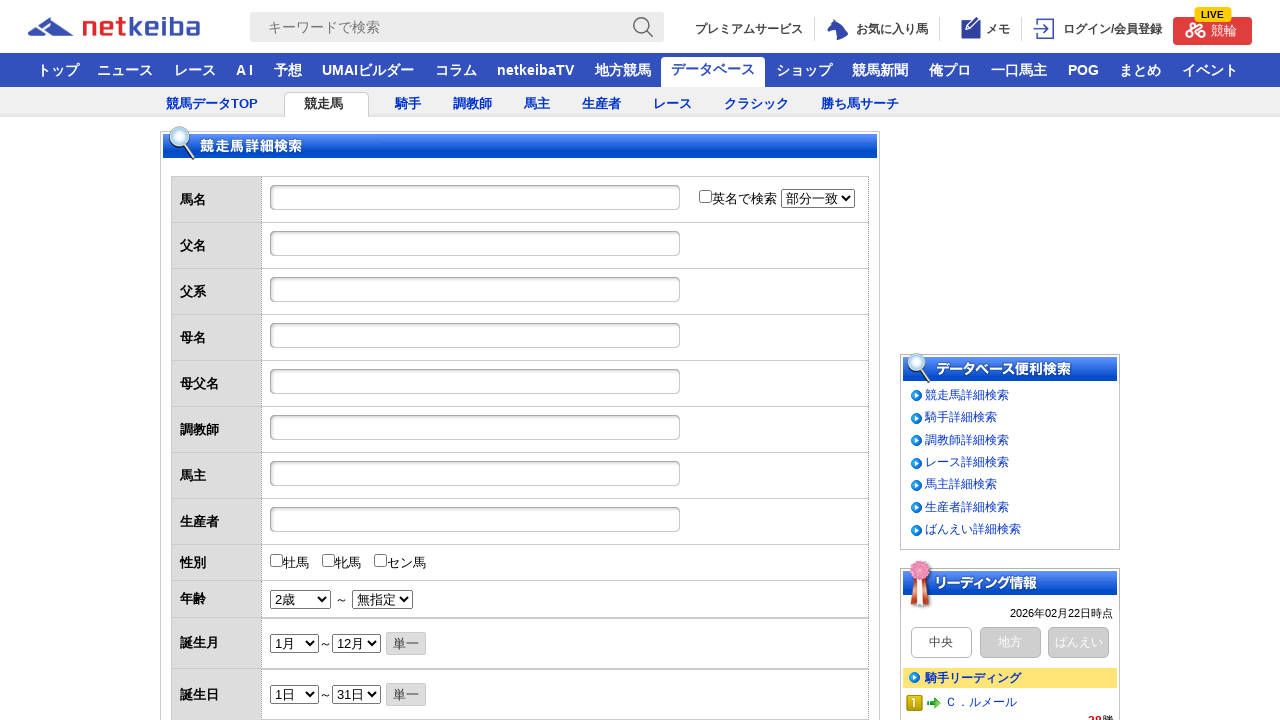

Selected age filter value '3' from dropdown on xpath=/html/body/div[1]/div[2]/div[1]/div[1]/div[2]/form/table/tbody/tr[10]/td/s
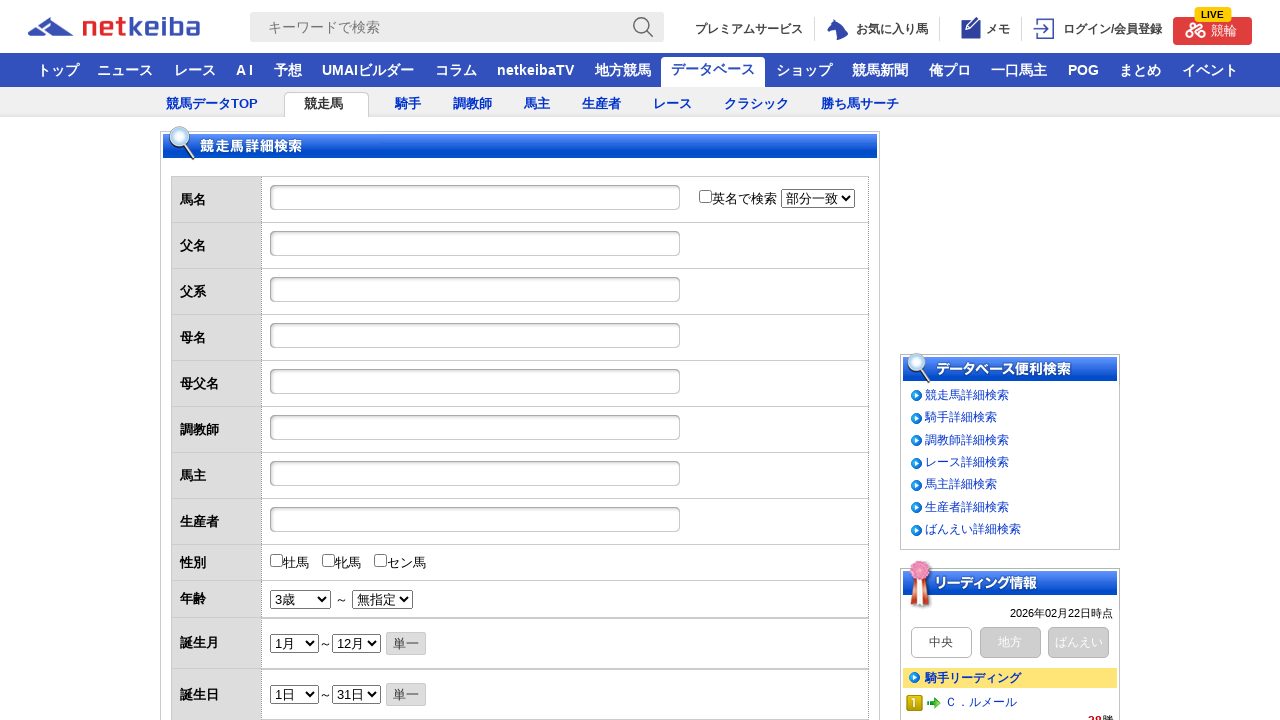

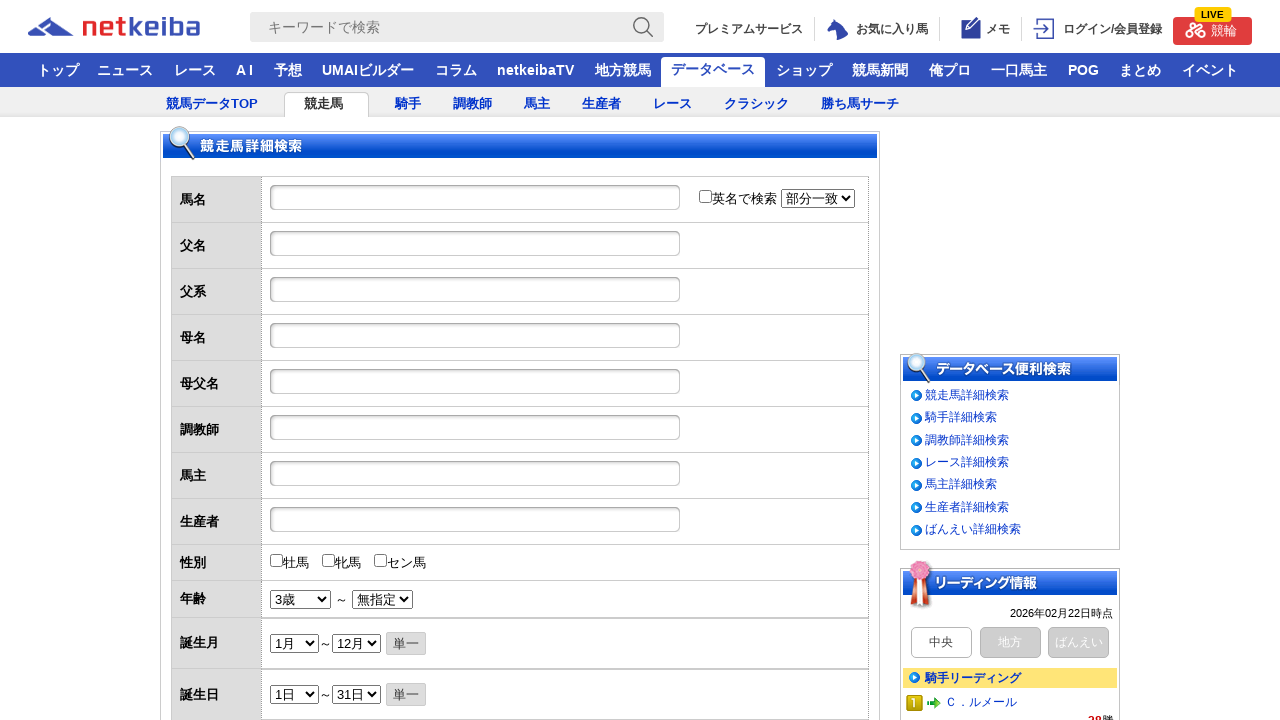